Navigates to the Sauce Labs guinea pig test page and verifies the page loads by checking for the page title

Starting URL: http://saucelabs.com/test/guinea-pig

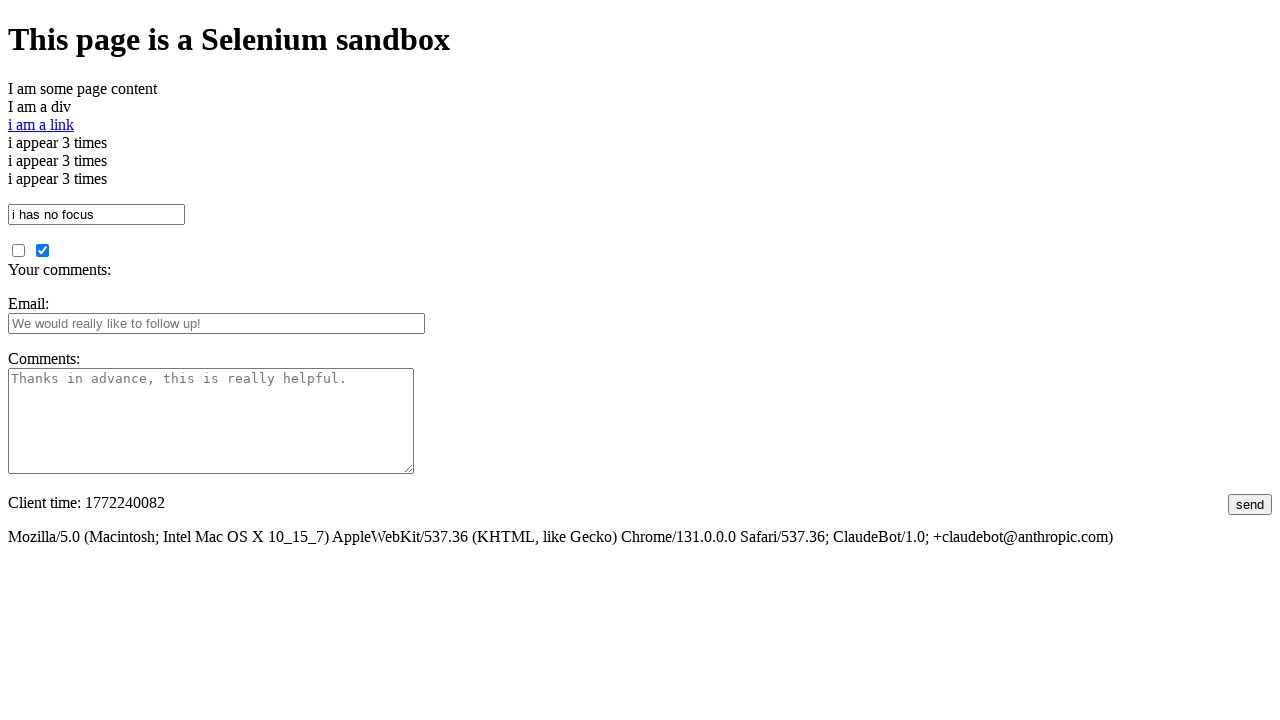

Navigated to Sauce Labs guinea pig test page
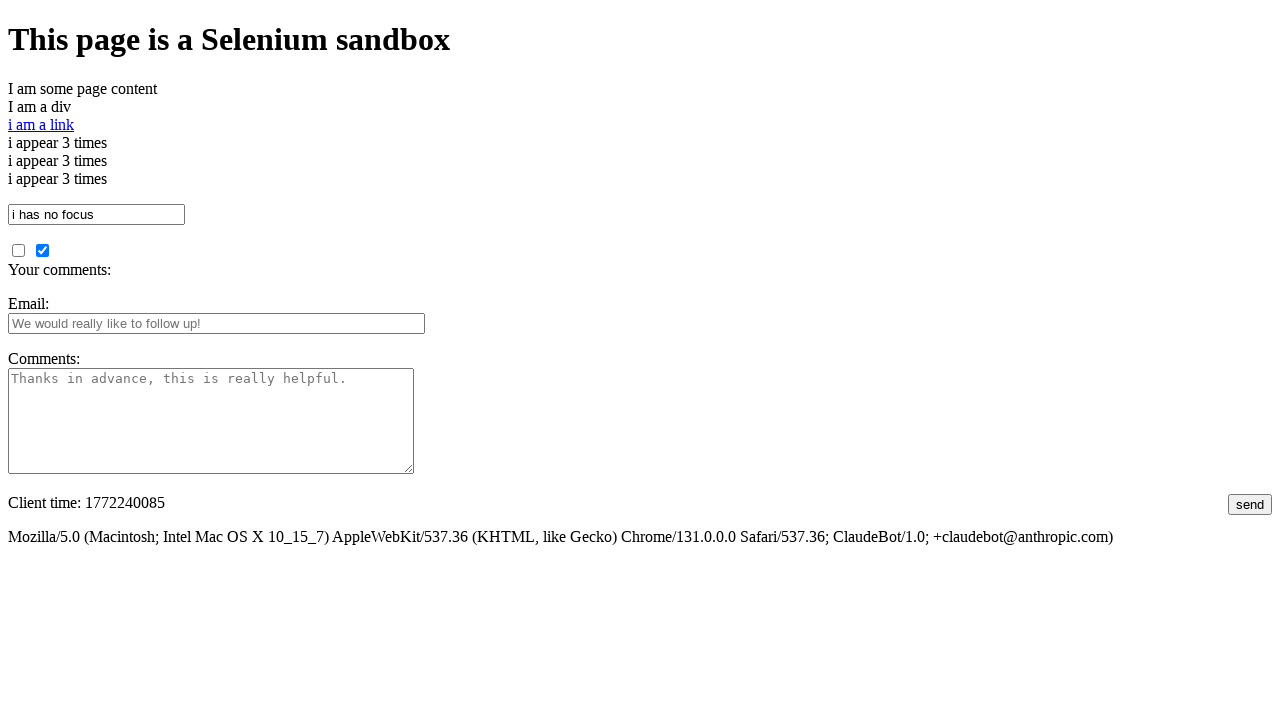

Page DOM content fully loaded
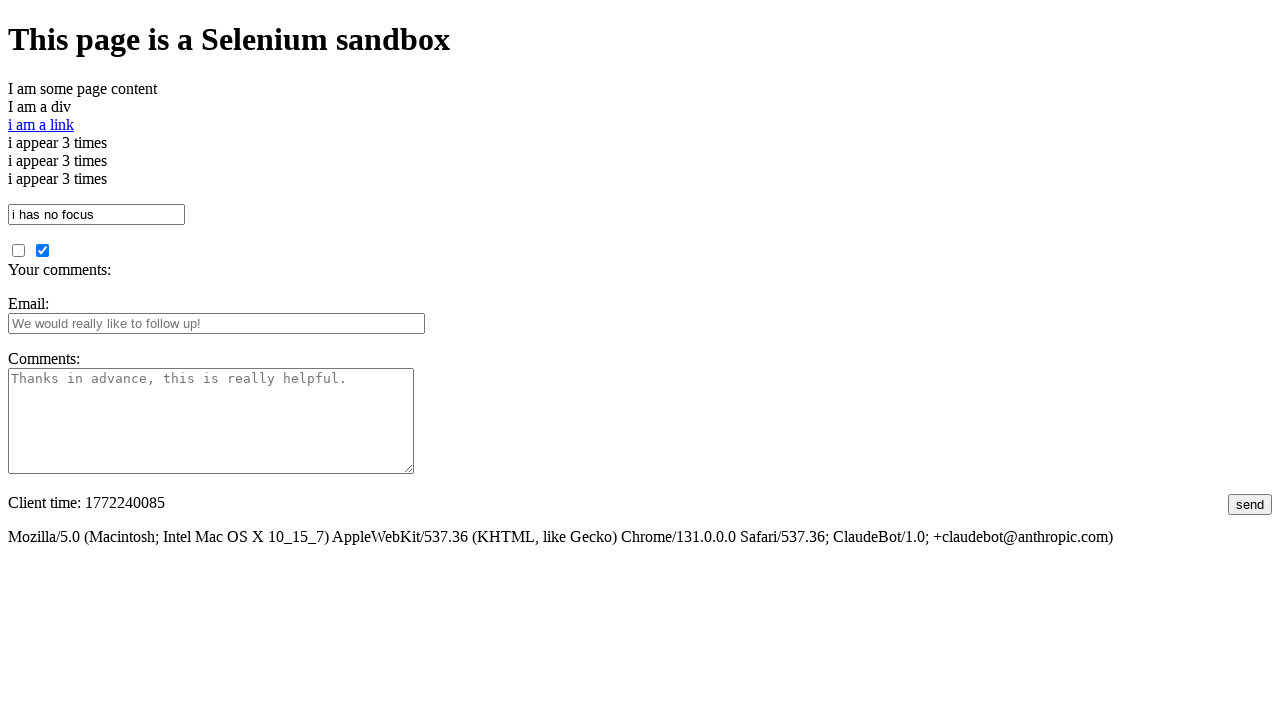

Retrieved page title: I am a page title - Sauce Labs
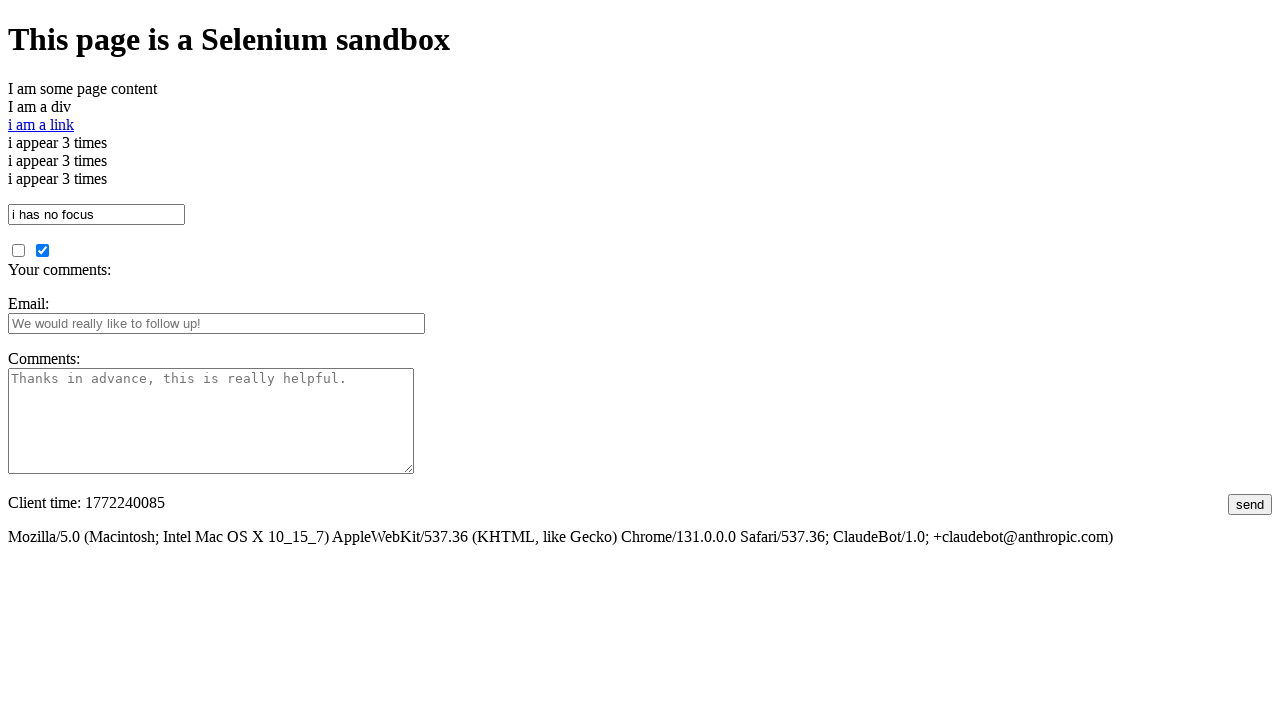

Printed page title to console
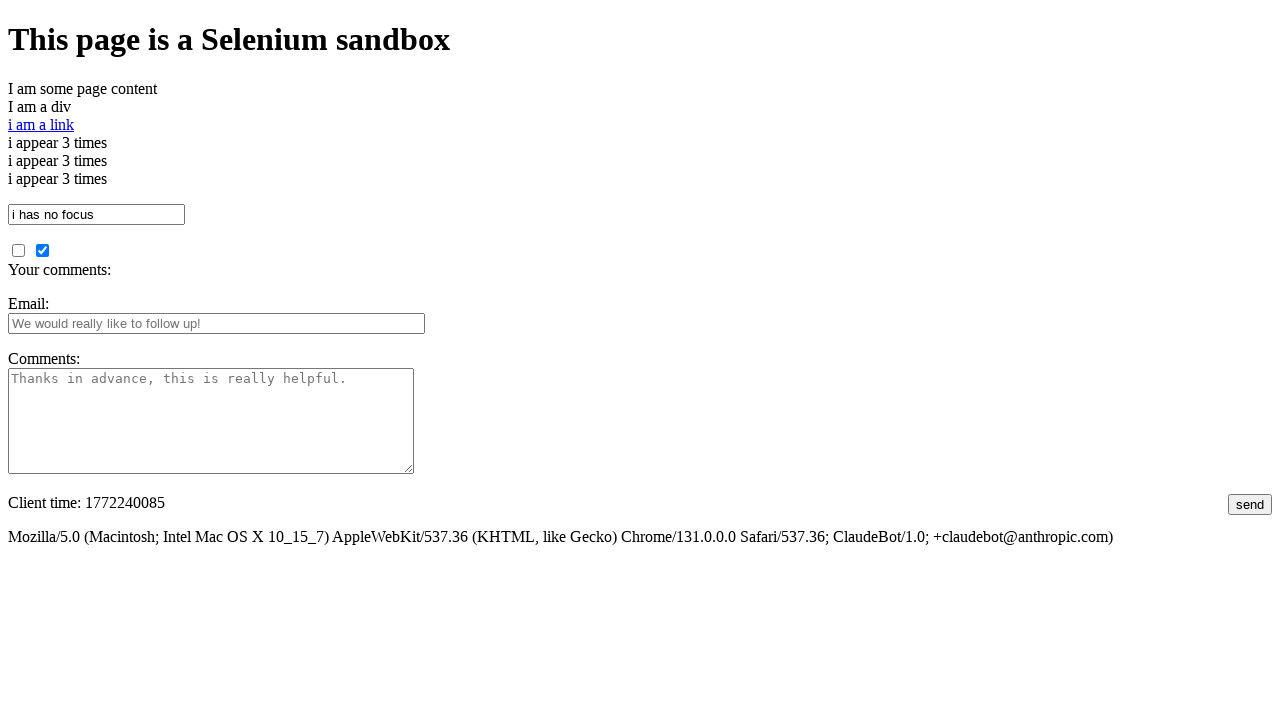

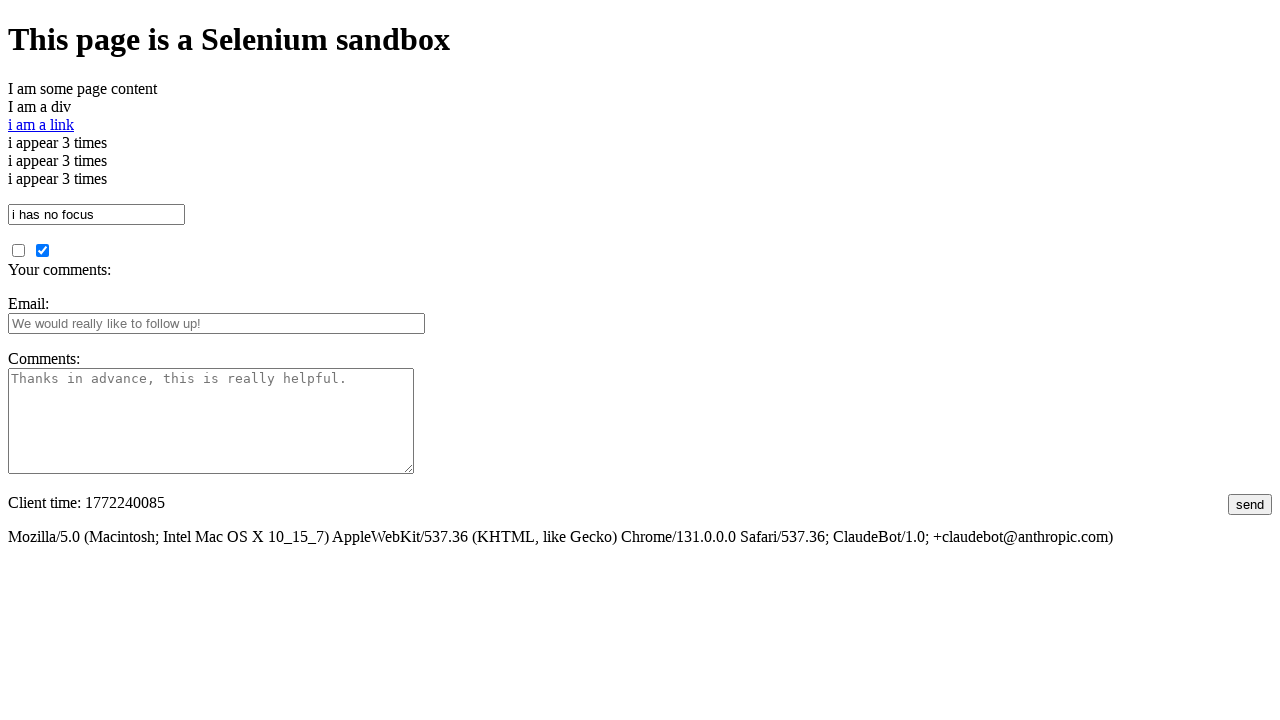